Tests an e-commerce flow by searching for a product (Carrot), adjusting quantity, adding to cart, and proceeding through checkout

Starting URL: https://rahulshettyacademy.com/seleniumPractise/#/

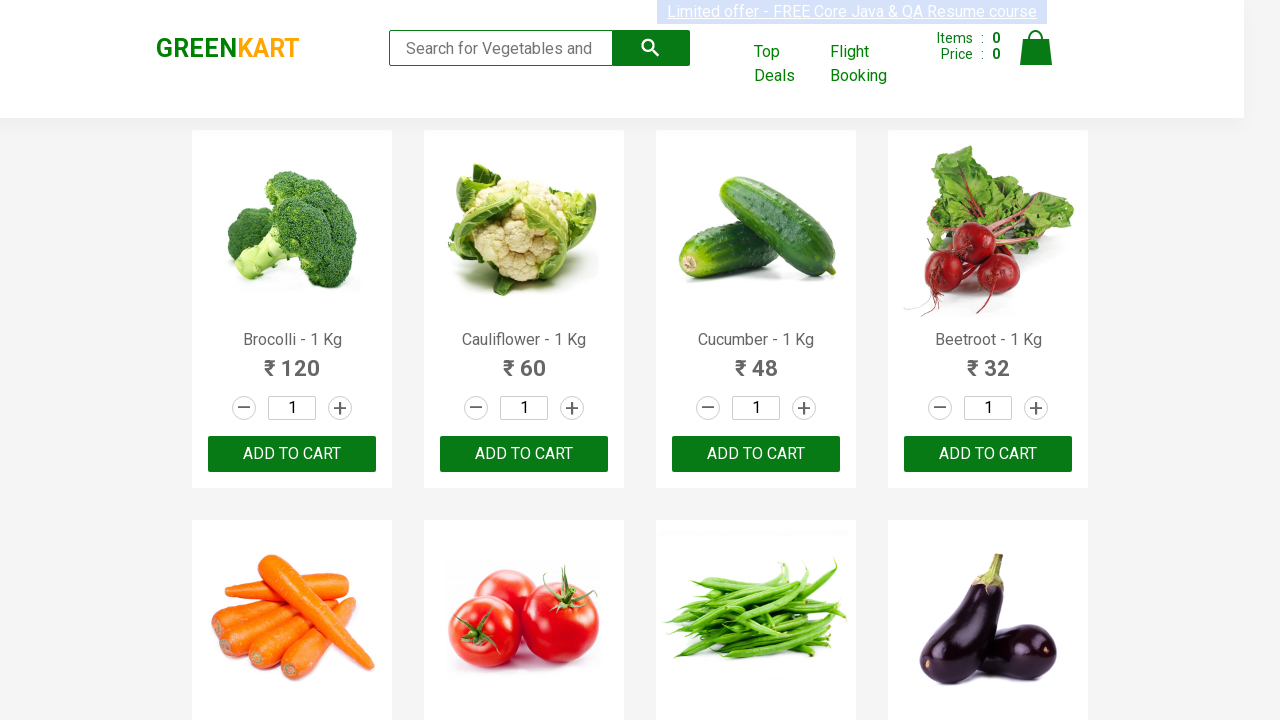

Filled search field with 'Carrot' on .search-keyword
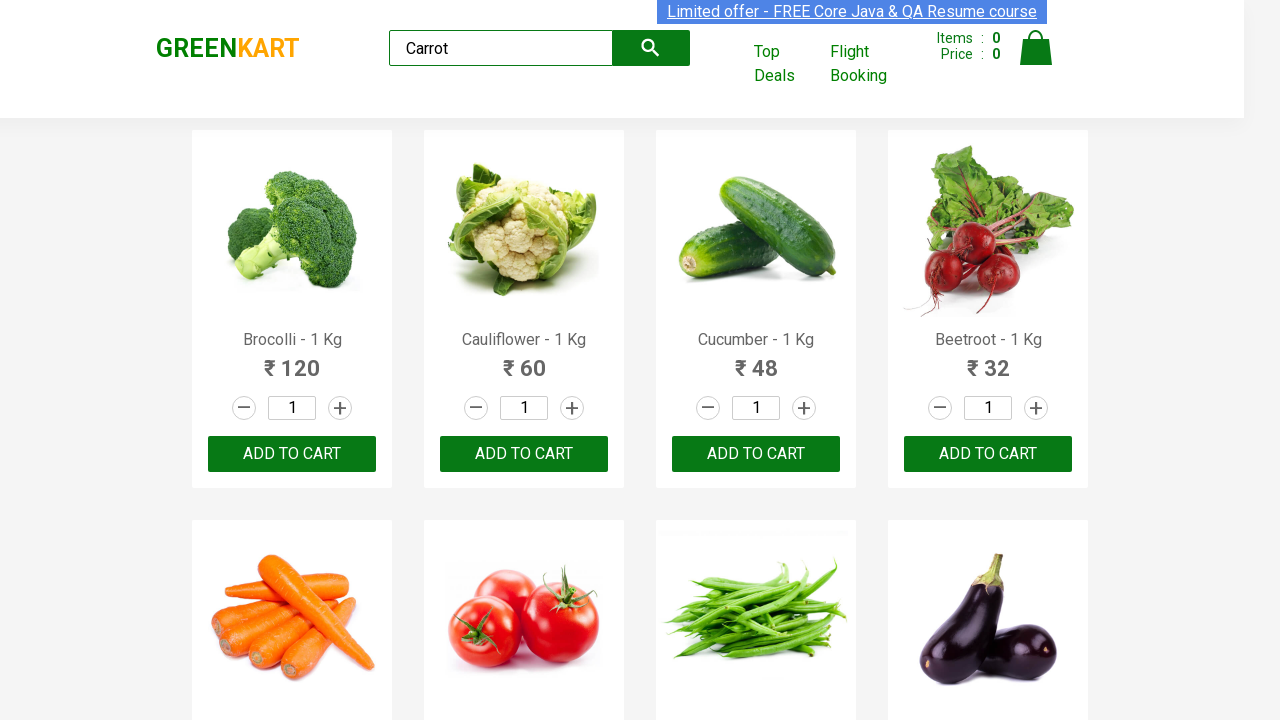

Clicked search button to find Carrot product at (651, 48) on .search-button
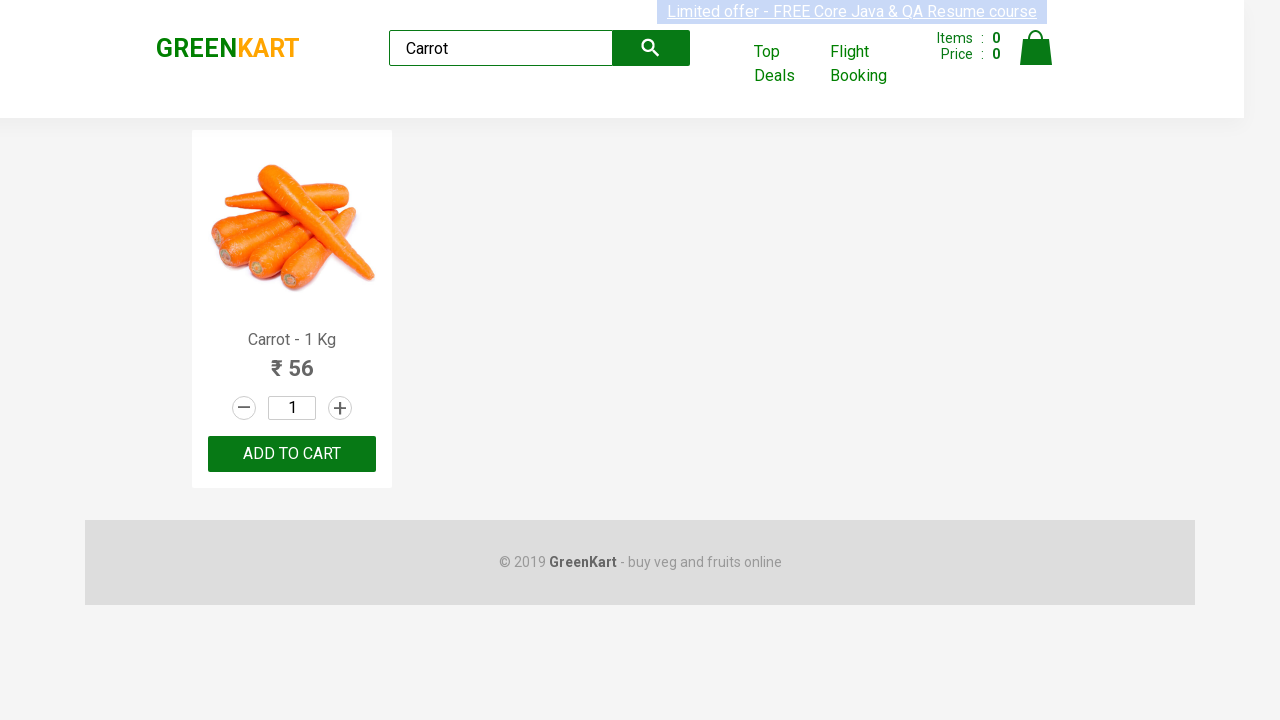

Carrot product appeared in search results
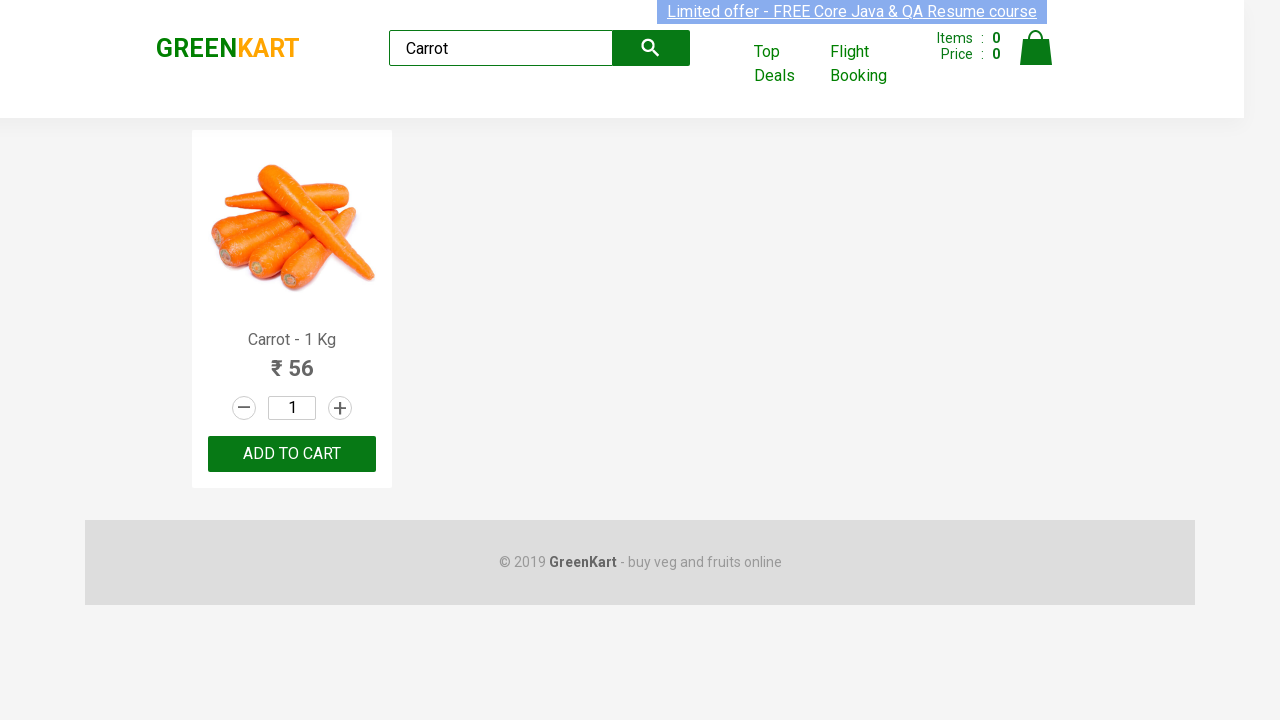

Clicked increment button to increase Carrot quantity at (340, 408) on xpath=//h4[@class='product-name' and contains(text(),'Carrot')]//following-sibli
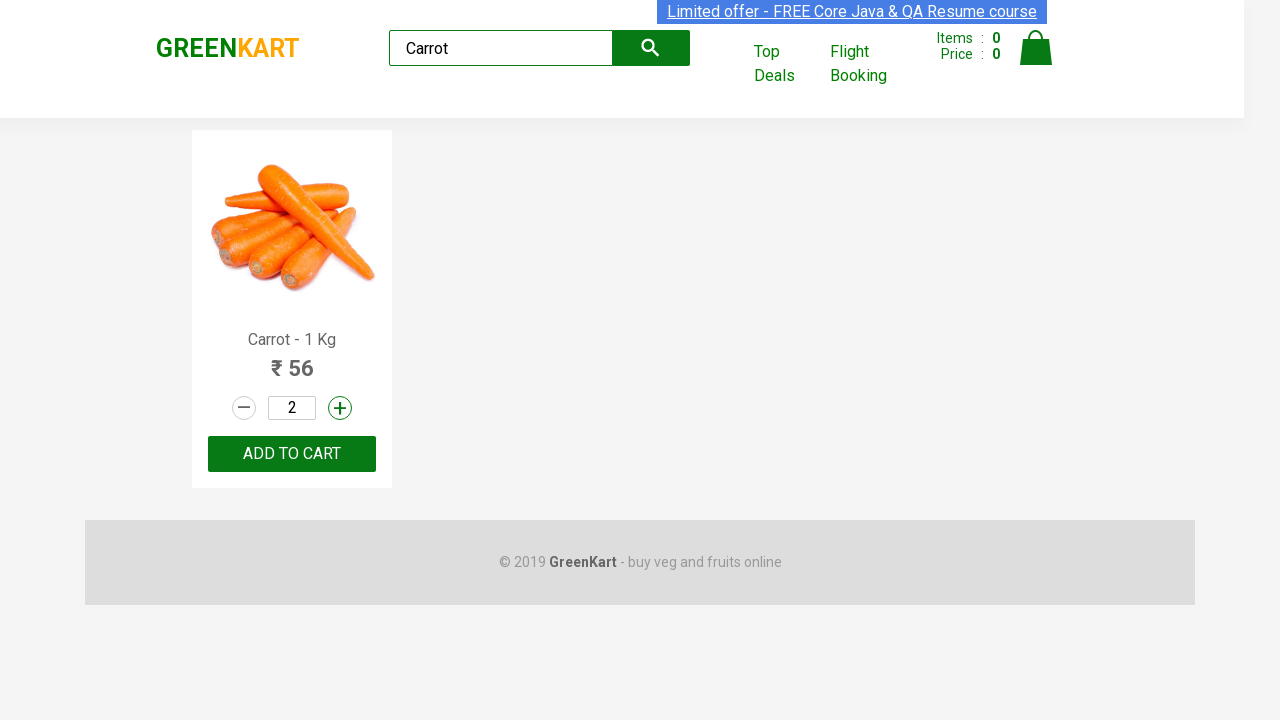

Clicked 'Add to Cart' button for Carrot product at (292, 454) on xpath=//h4[@class='product-name' and contains(text(),'Carrot')]//following-sibli
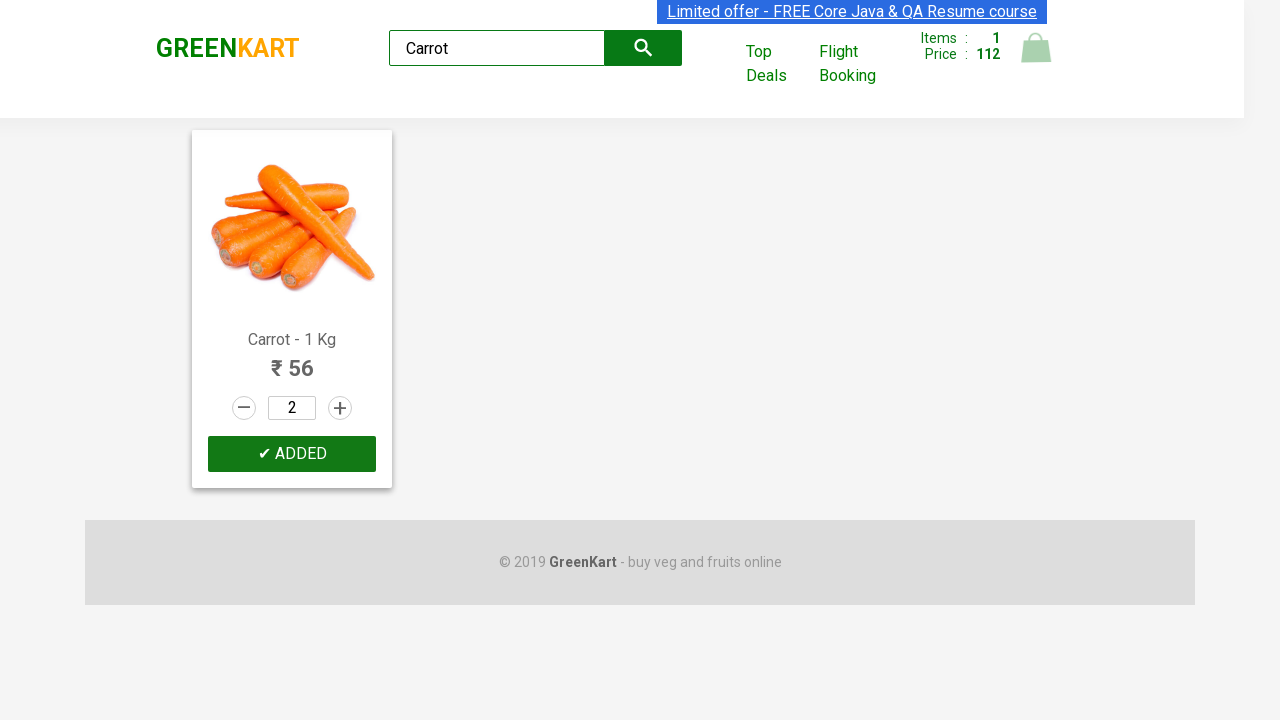

Clicked cart icon to view cart at (1036, 59) on .cart-icon
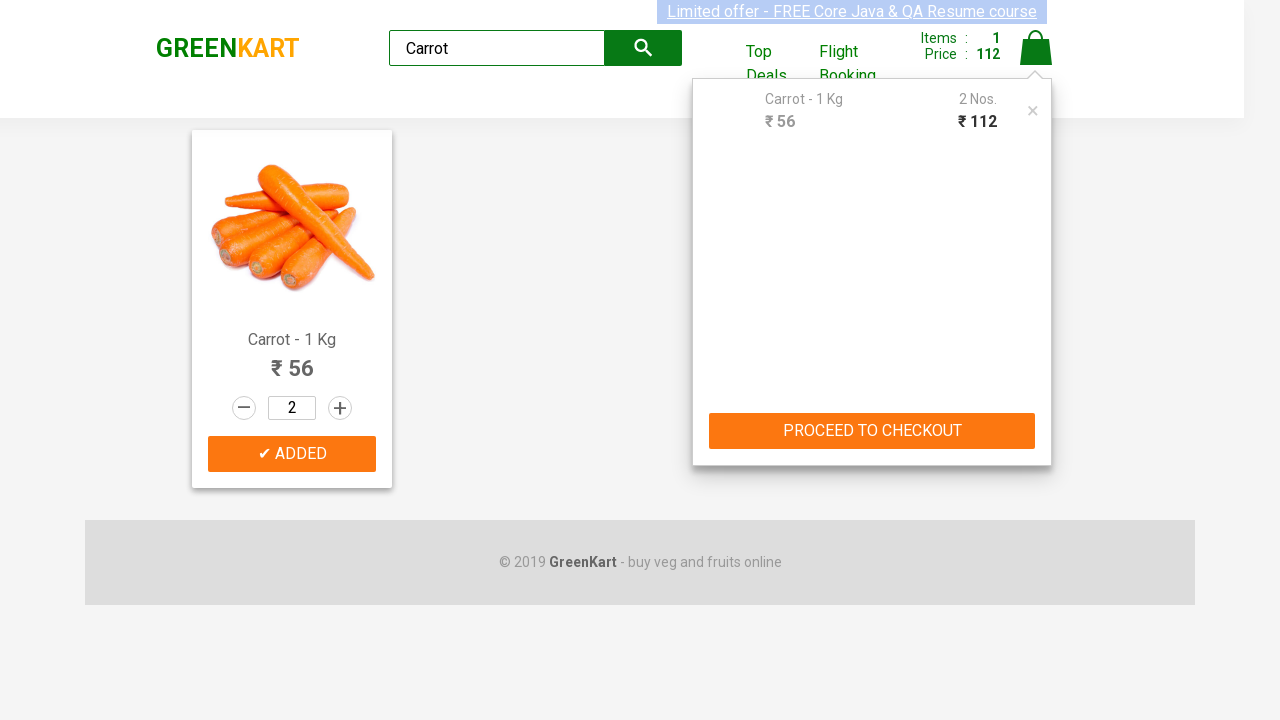

Clicked 'PROCEED TO CHECKOUT' button from cart preview at (872, 431) on xpath=//div[@class='cart-preview active']//button[text()='PROCEED TO CHECKOUT']
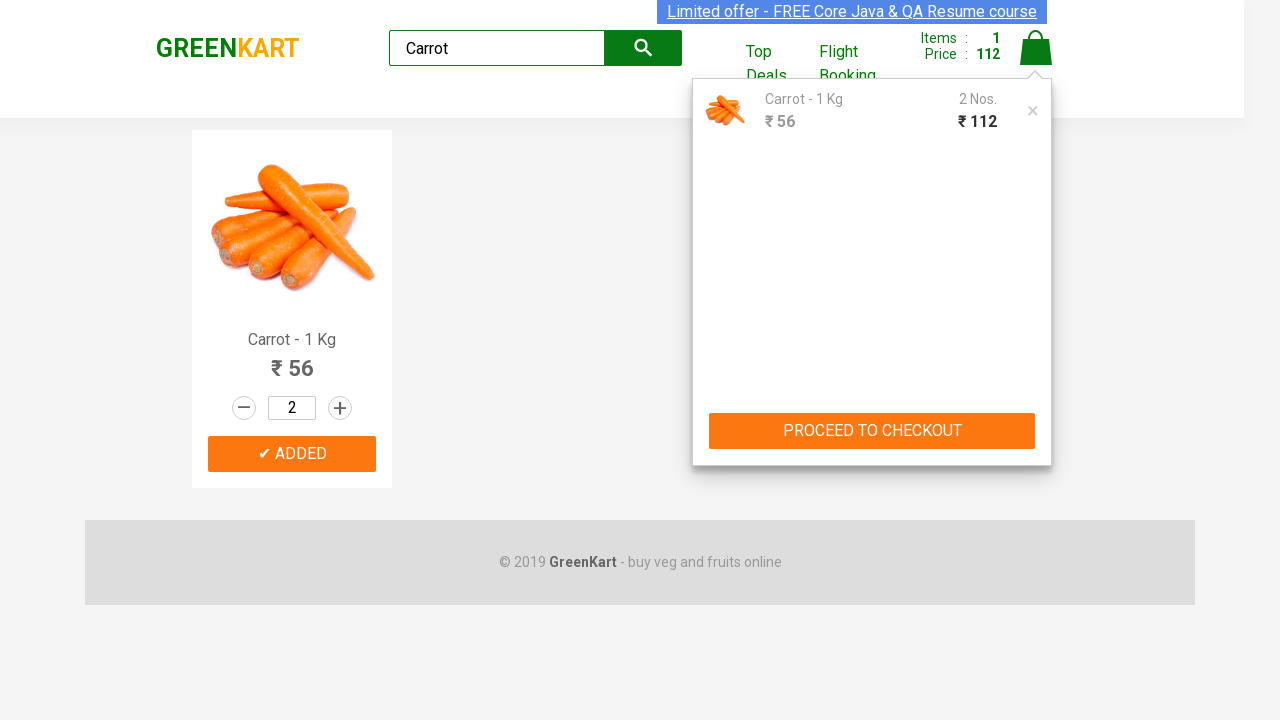

Clicked 'Place Order' button at (1036, 420) on xpath=//button[text()='Place Order']
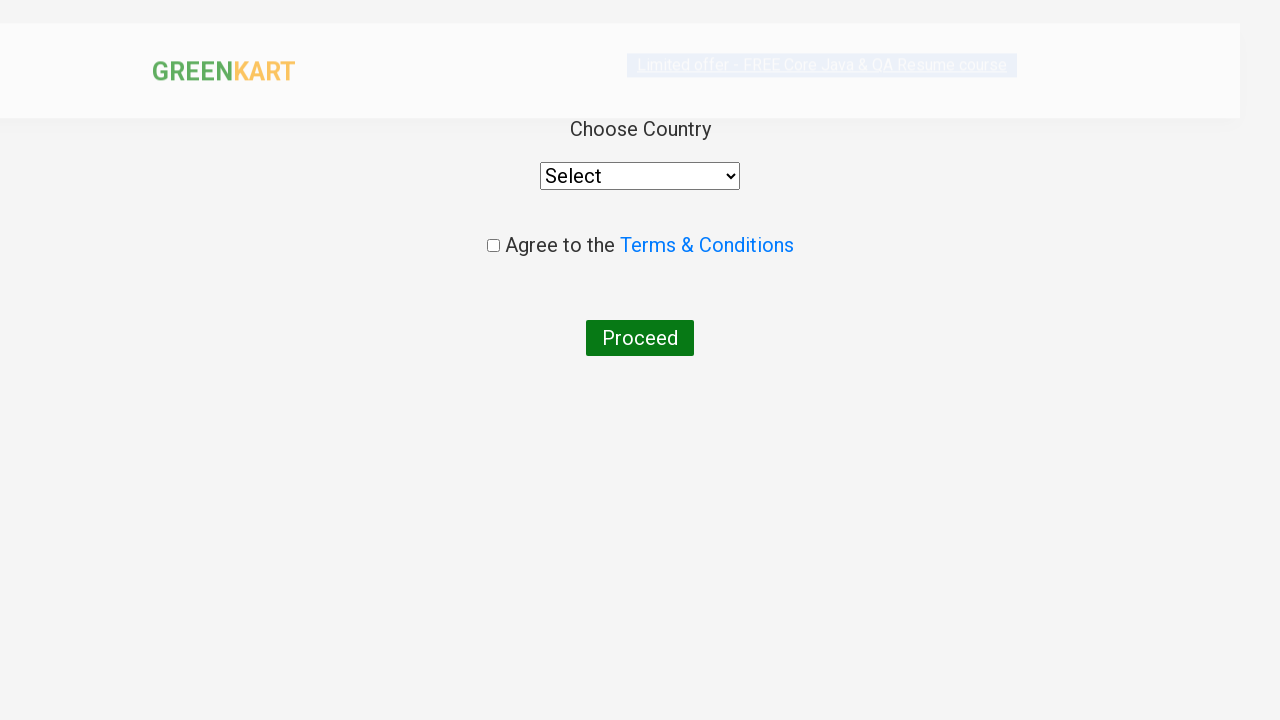

Selected 'India' from country dropdown on //div[@class='wrapperTwo']//select
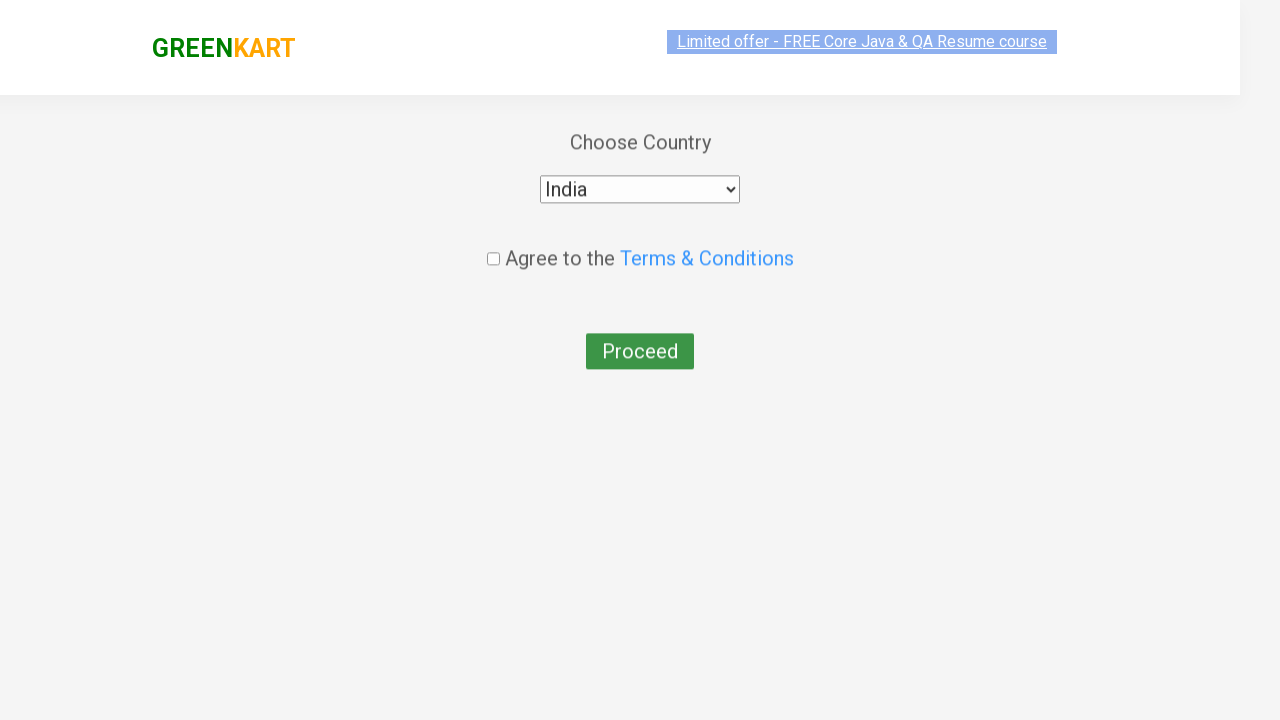

Checked terms and conditions checkbox at (493, 246) on .chkAgree
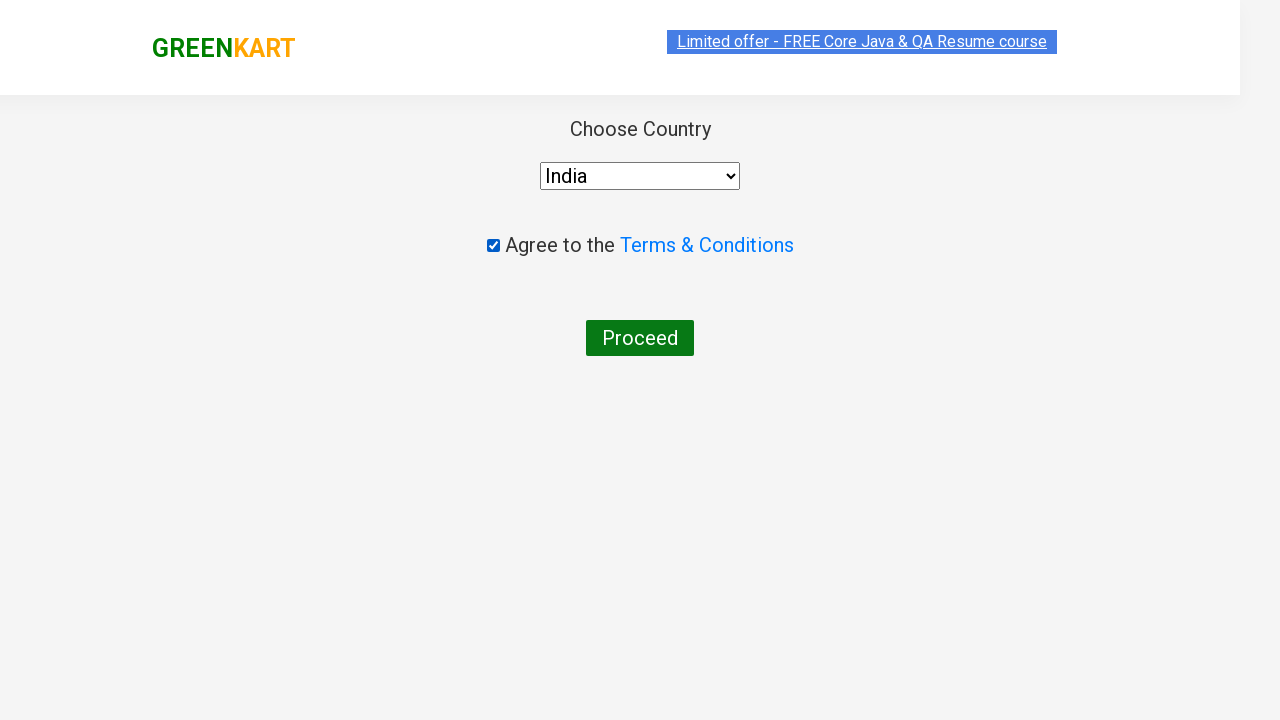

Clicked final 'Proceed' button to complete checkout at (640, 338) on xpath=//div[@class='wrapperTwo']//button[contains(text(),'Proceed')]
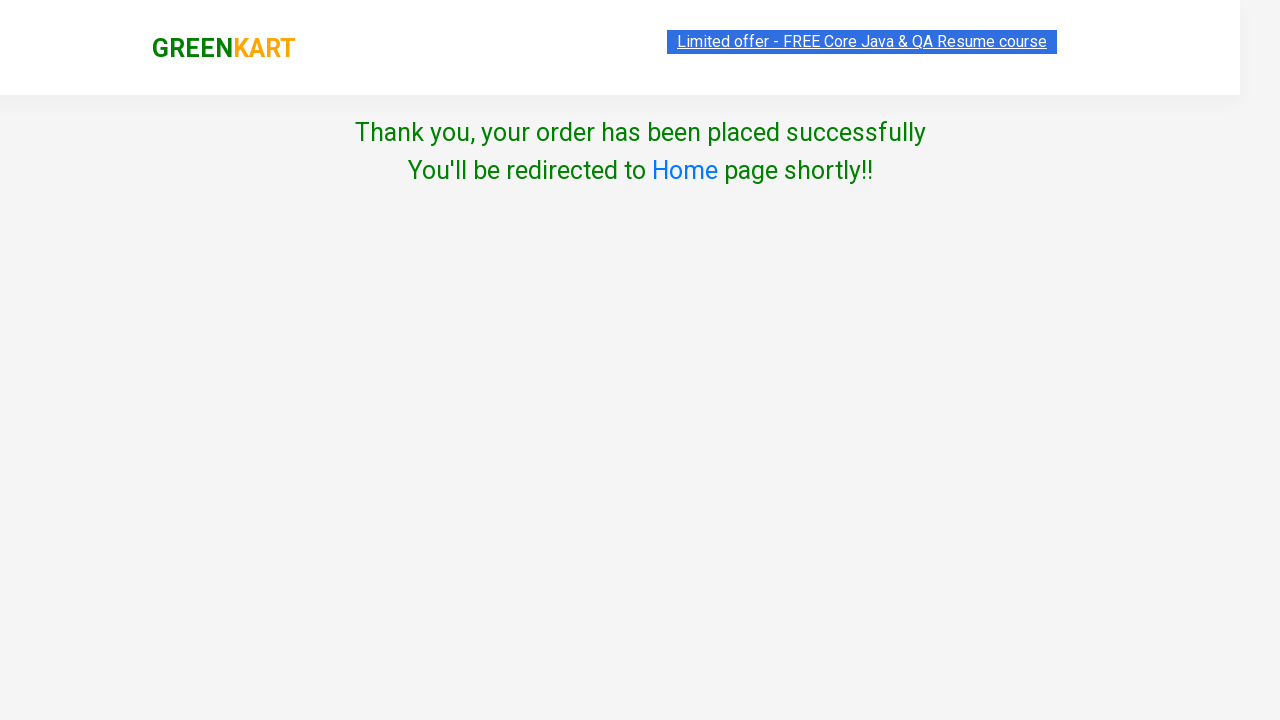

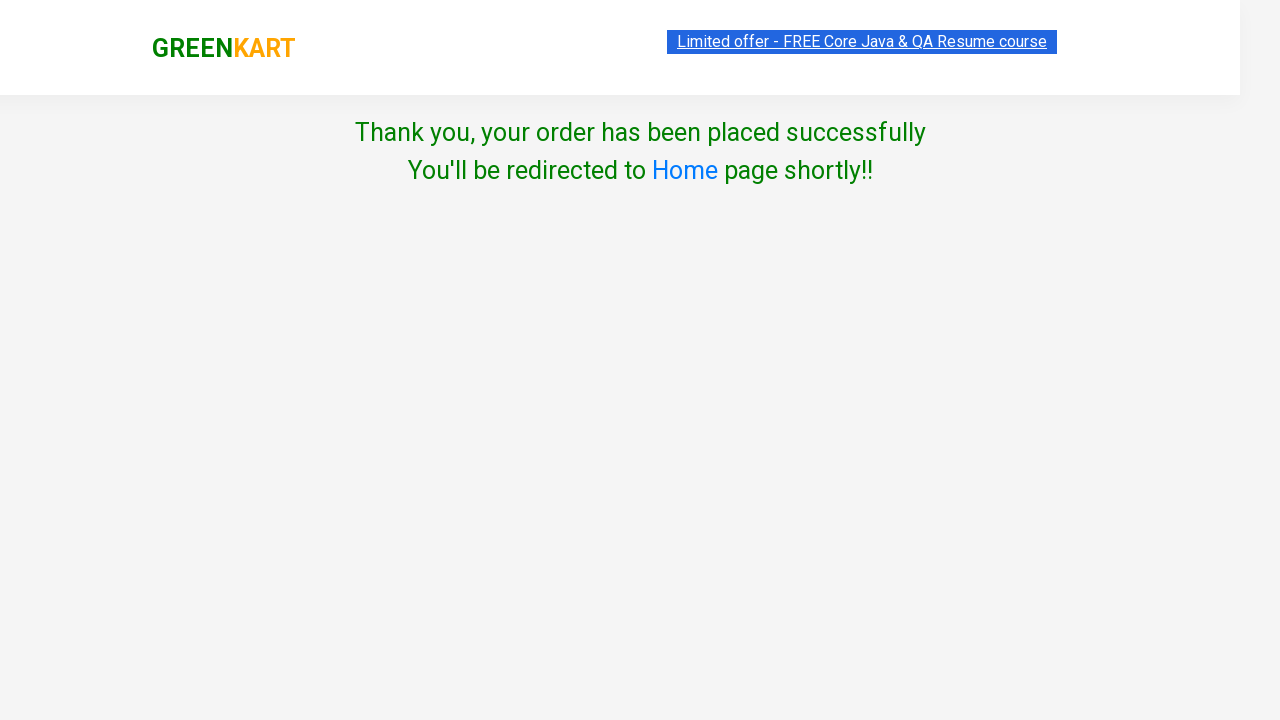